Tests multi-tab browser functionality by opening a second tab, switching focus between tabs, interacting with a background tab, and closing the second tab.

Starting URL: https://demoqa.com

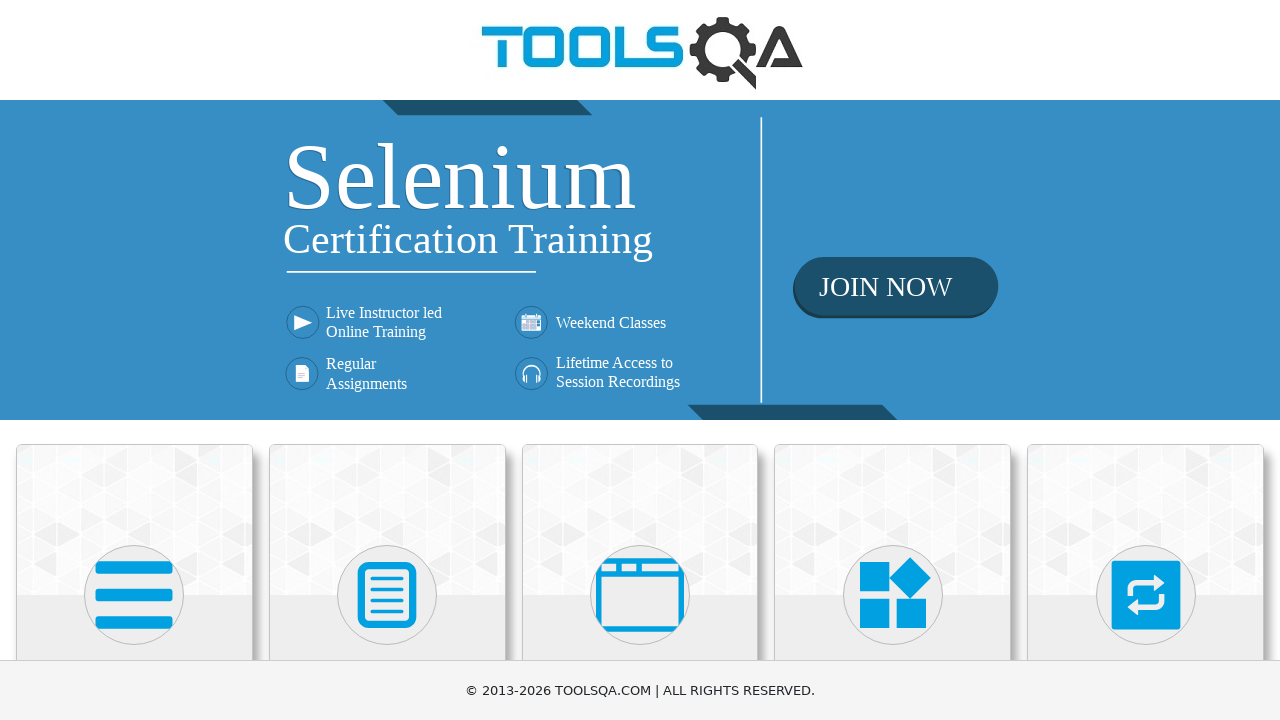

Created a new tab
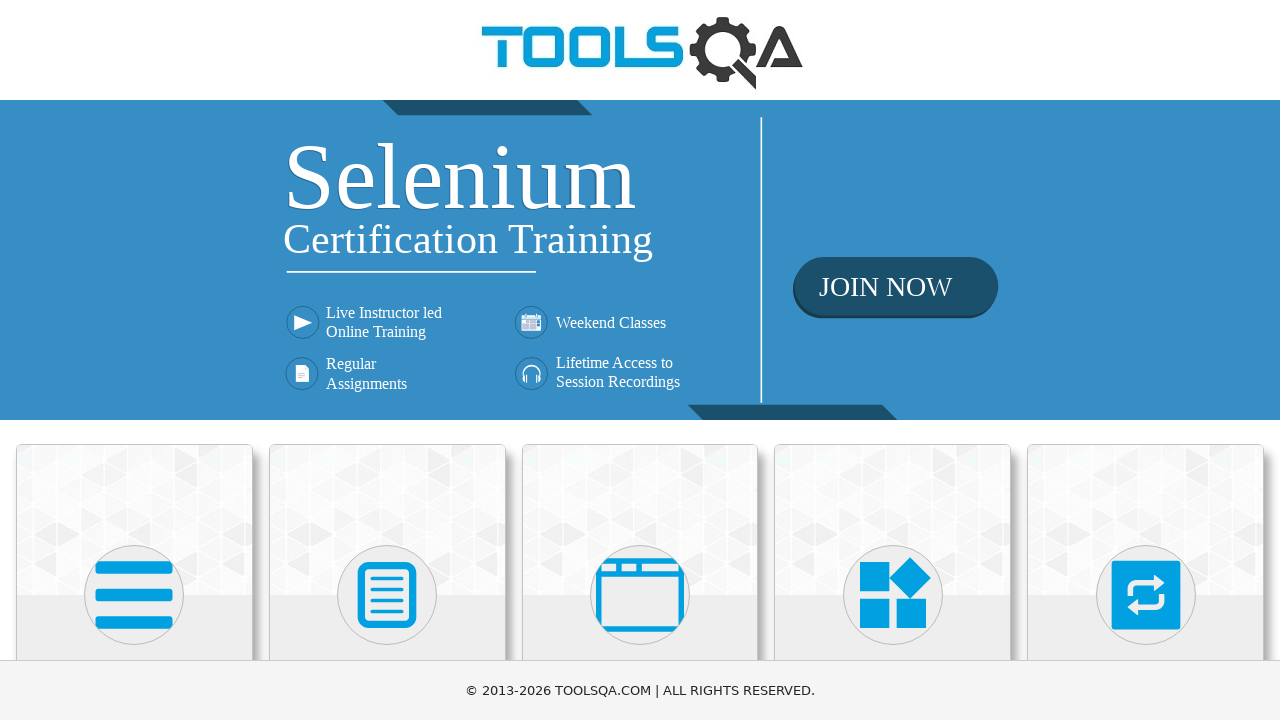

Navigated second tab to https://saucedemo.com
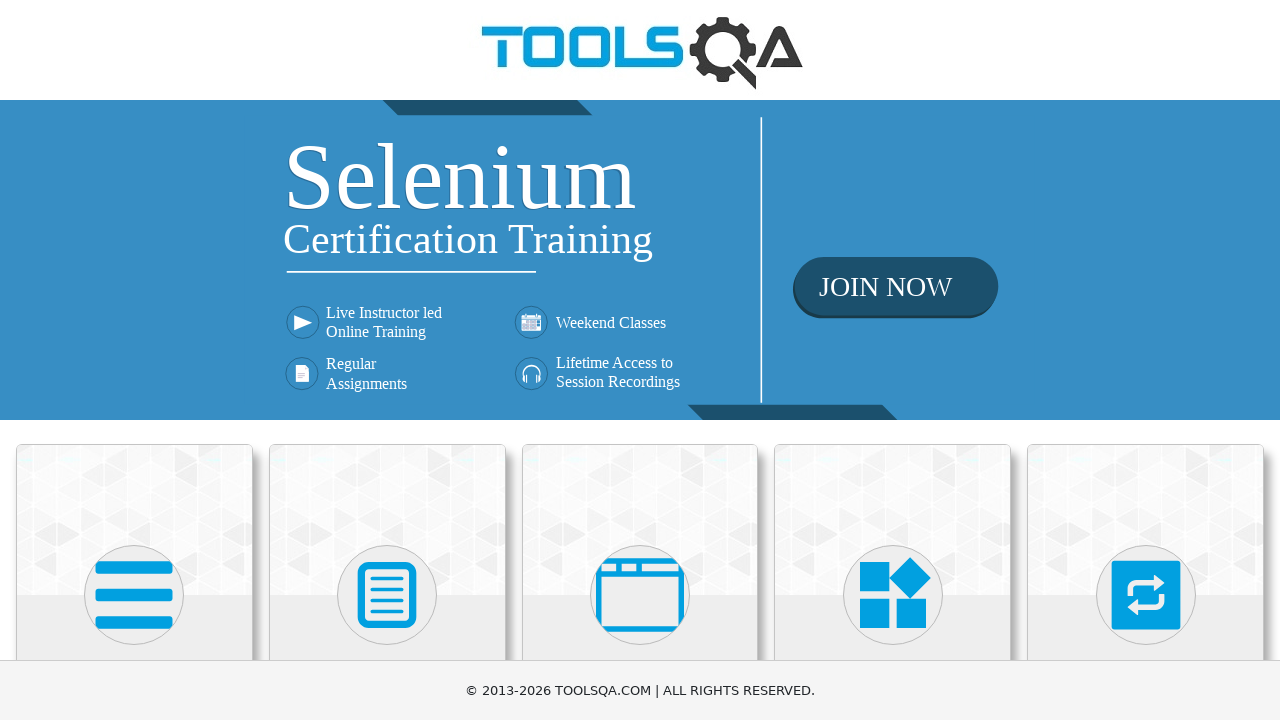

Switched focus back to first tab (demoqa)
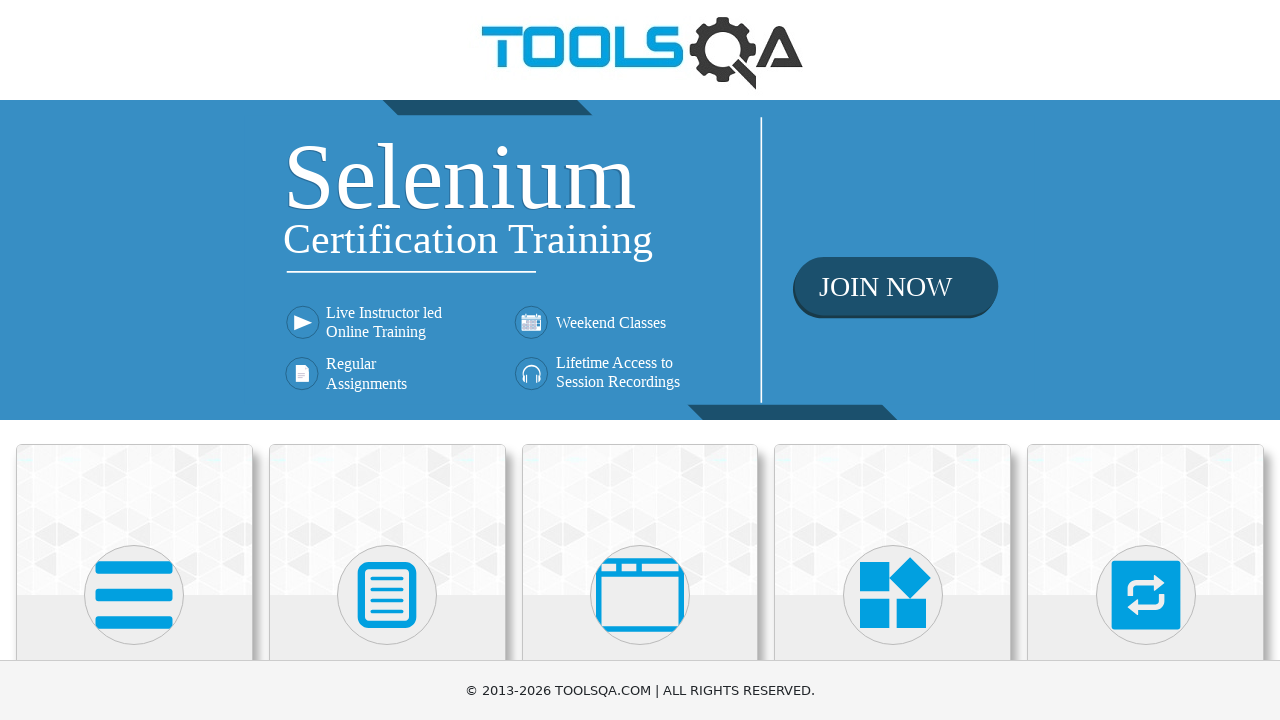

Clicked login button on background tab (saucedemo) at (640, 326) on #login-button
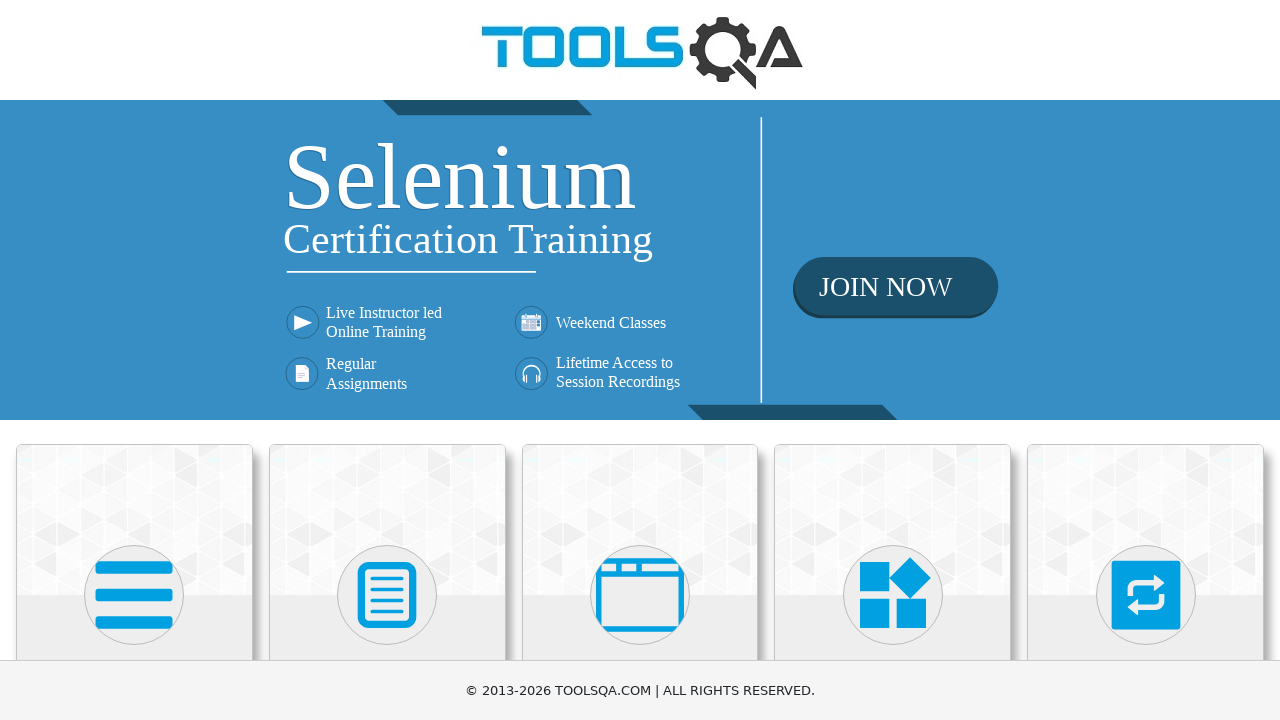

Closed the second tab
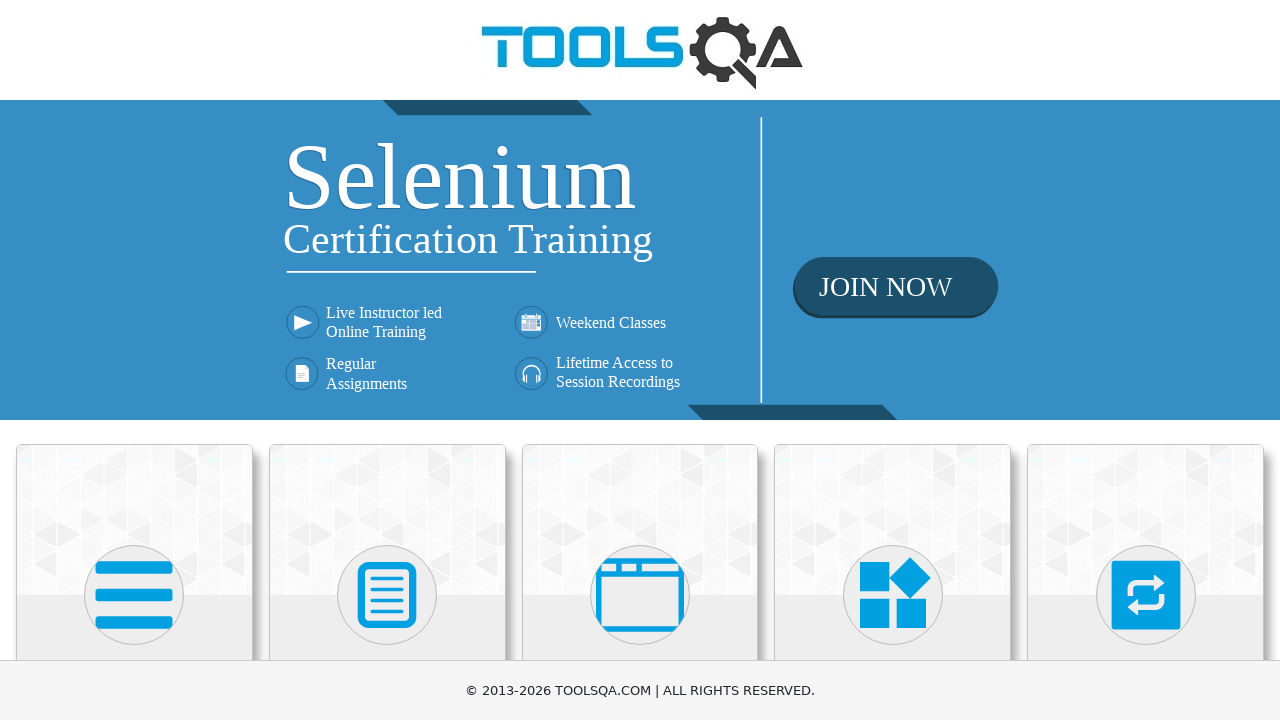

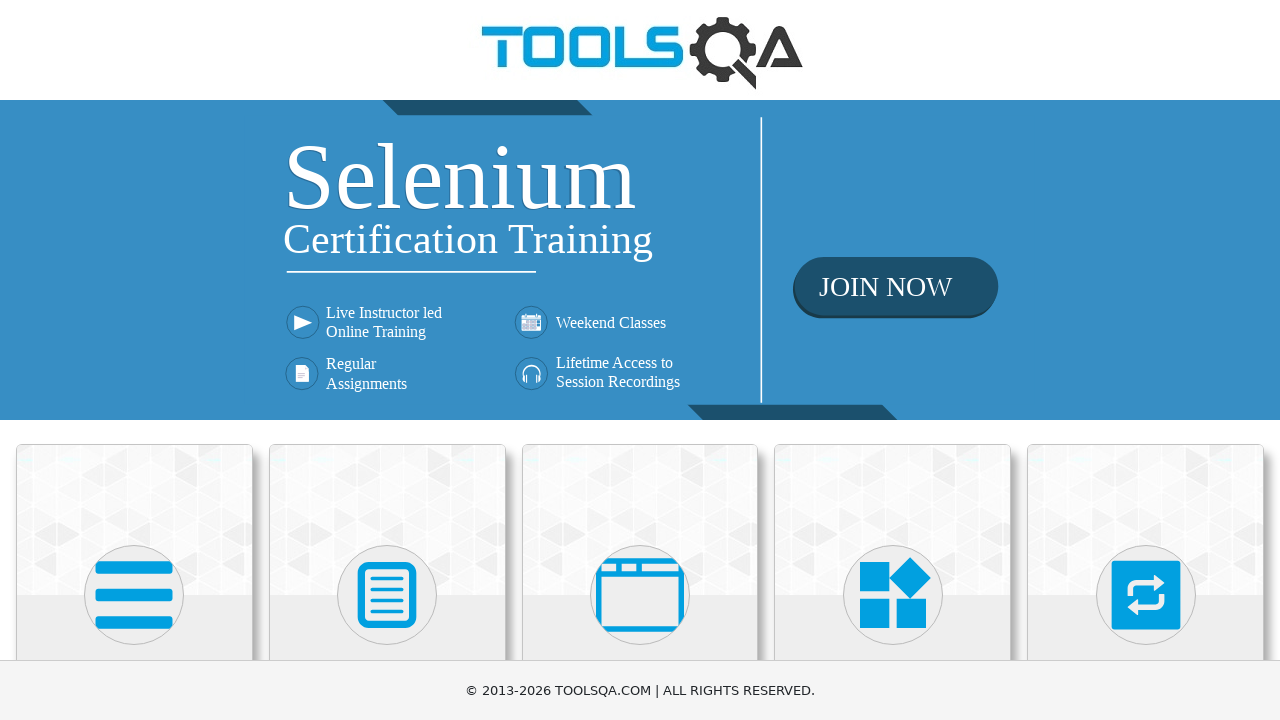